Tests modal dialog by clicking to launch it, clicking the Close button, and verifying the close message is displayed.

Starting URL: https://bonigarcia.dev/selenium-webdriver-java/

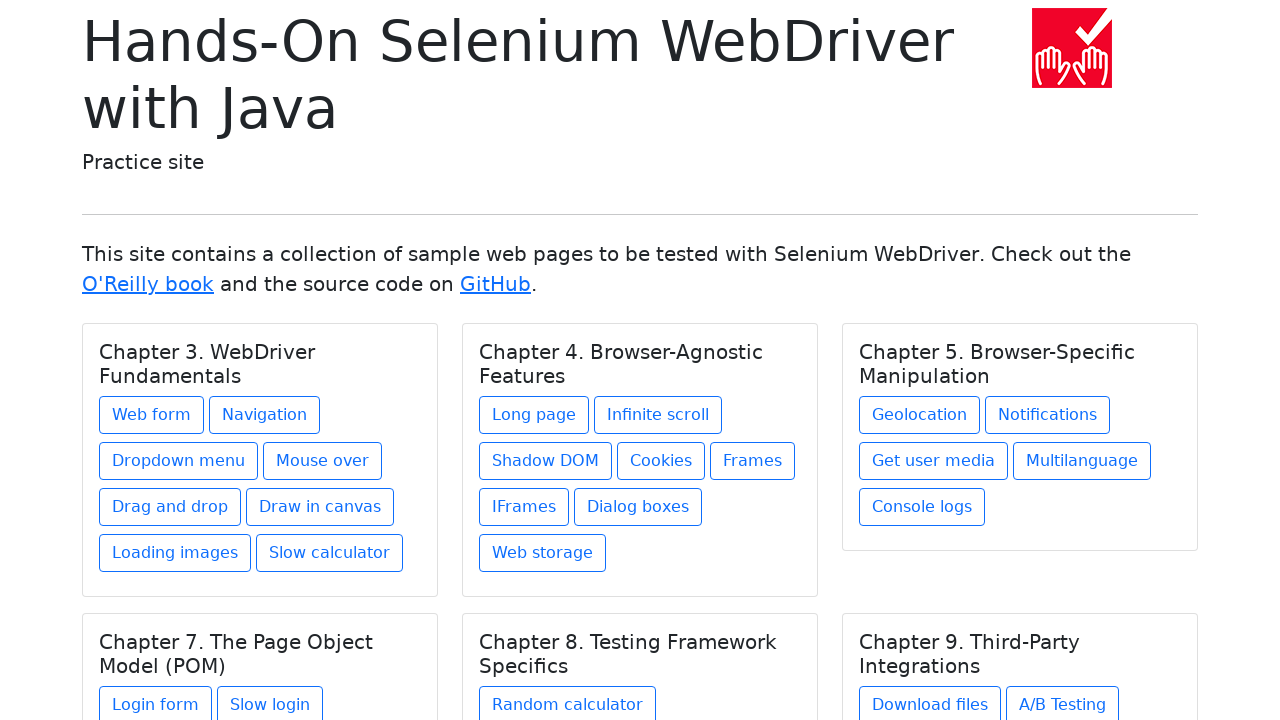

Clicked on dialog boxes link at (638, 507) on xpath=//a[@href='dialog-boxes.html']
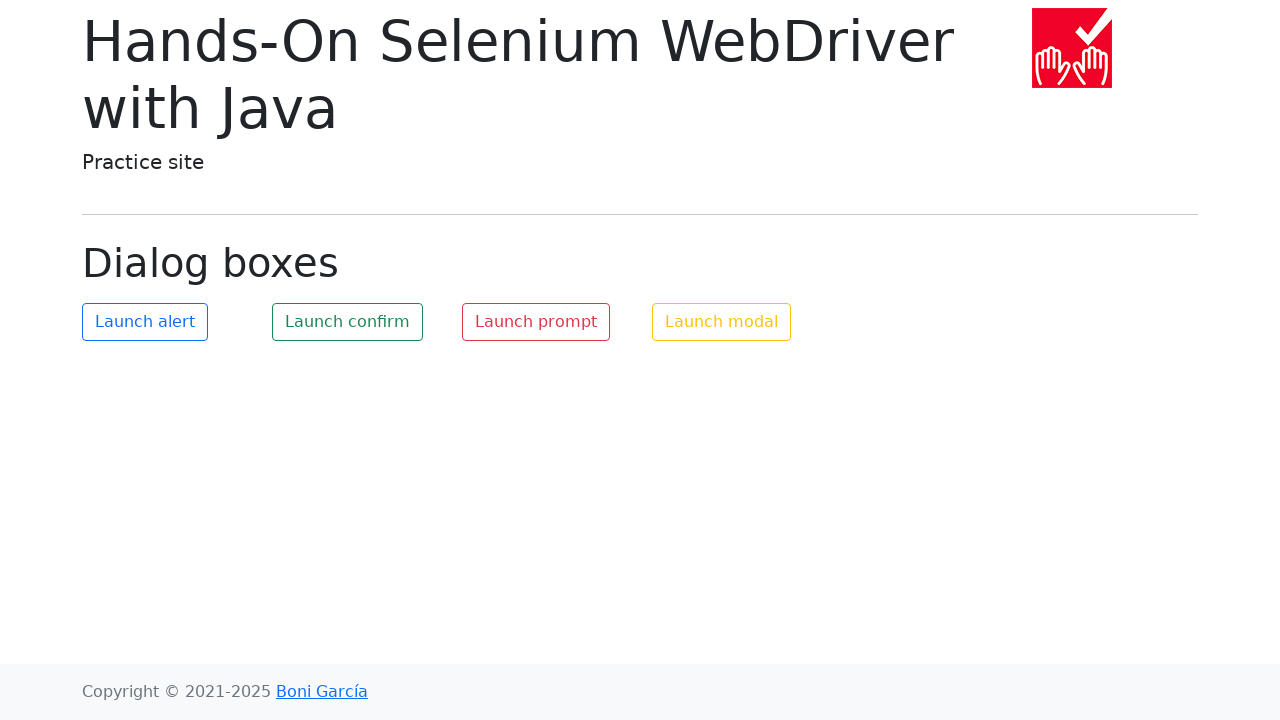

Clicked launch modal button at (722, 322) on #my-modal
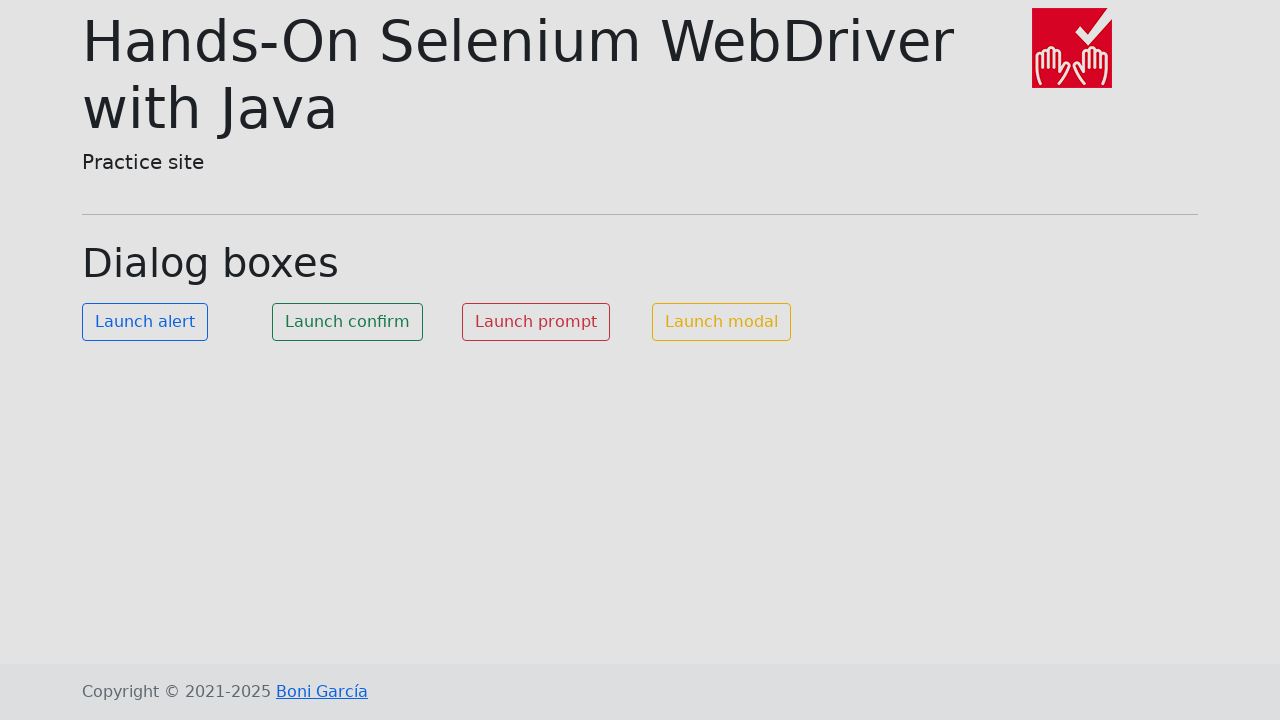

Located Close button
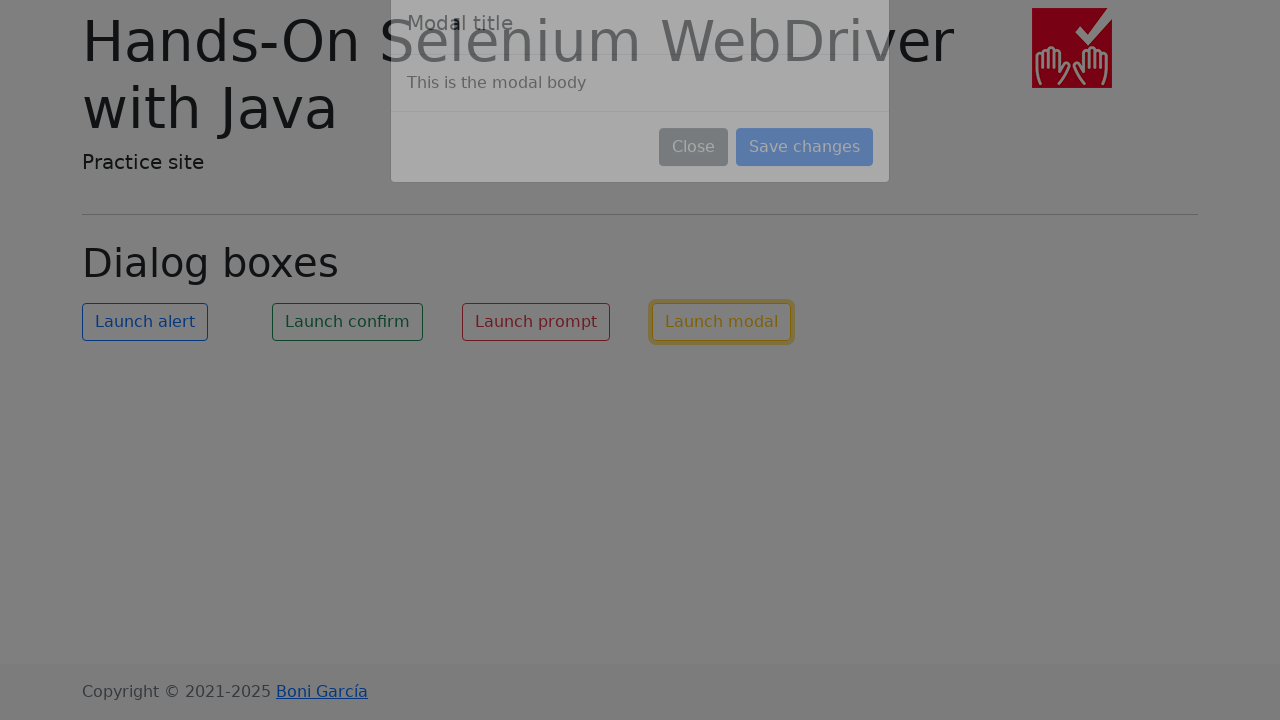

Close button became visible
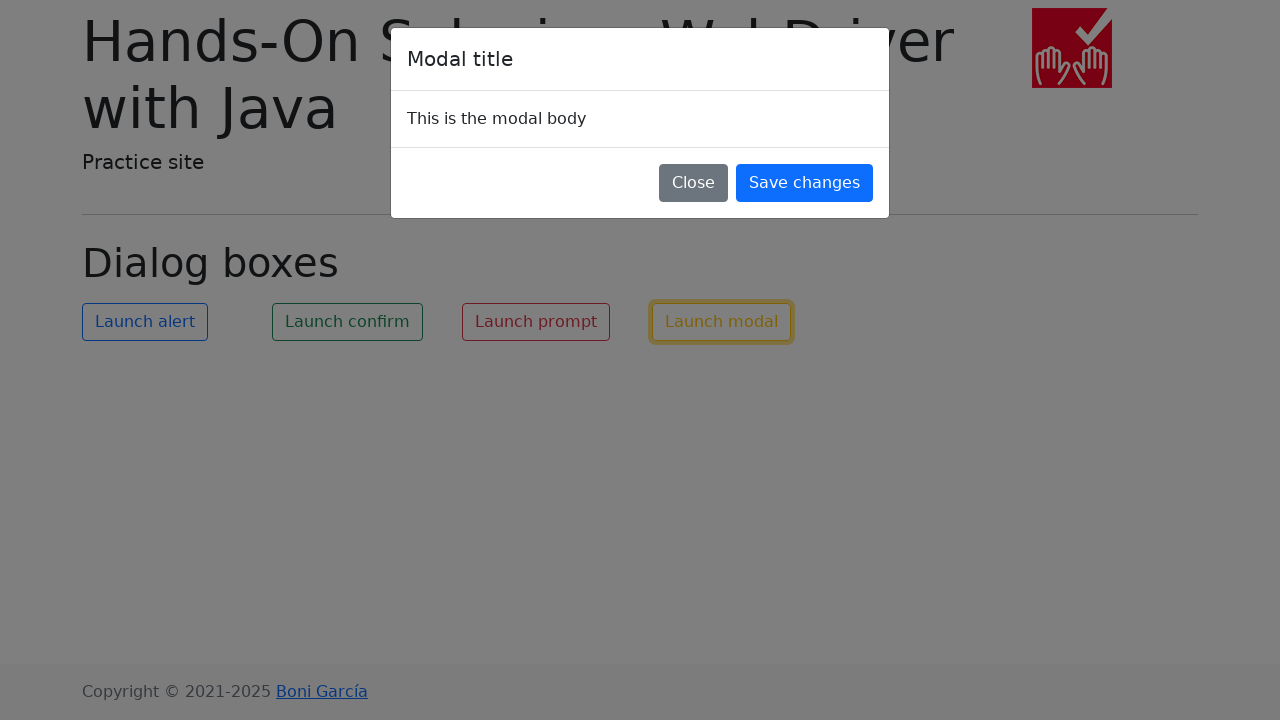

Clicked Close button on modal dialog at (694, 184) on xpath=//button[text()='Close']
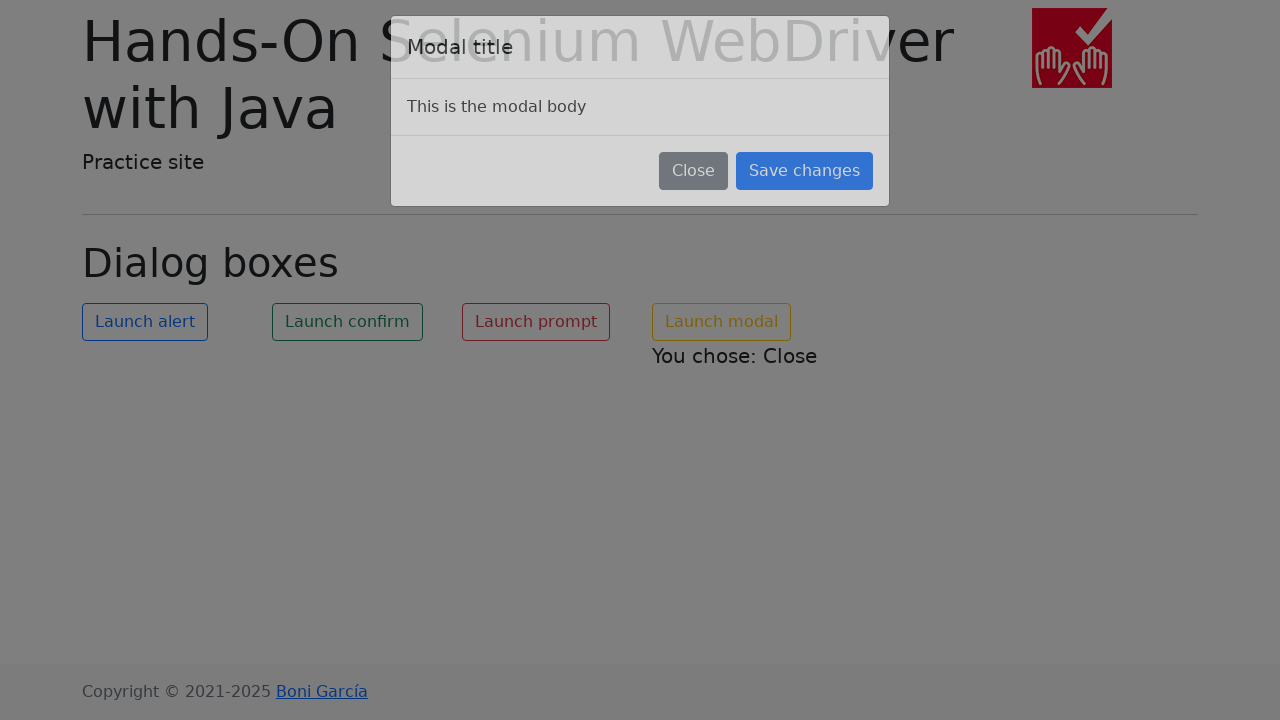

Retrieved modal text content
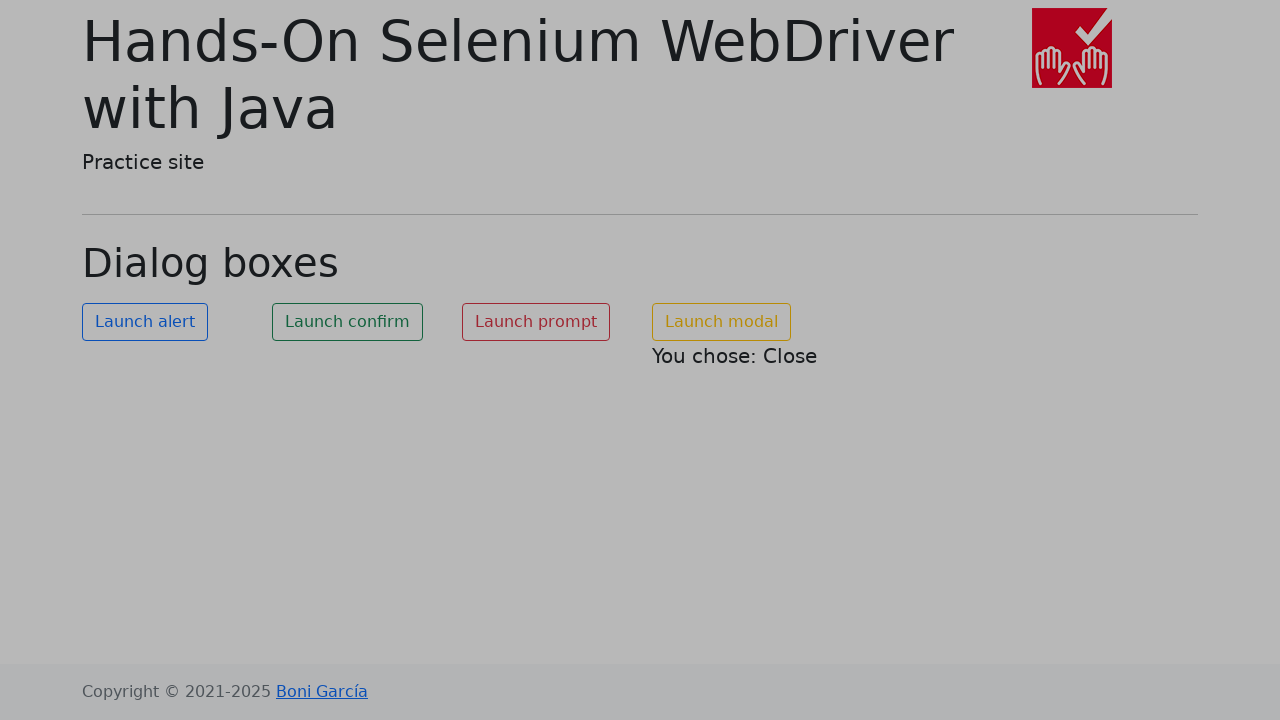

Verified modal displays 'You chose: Close' message
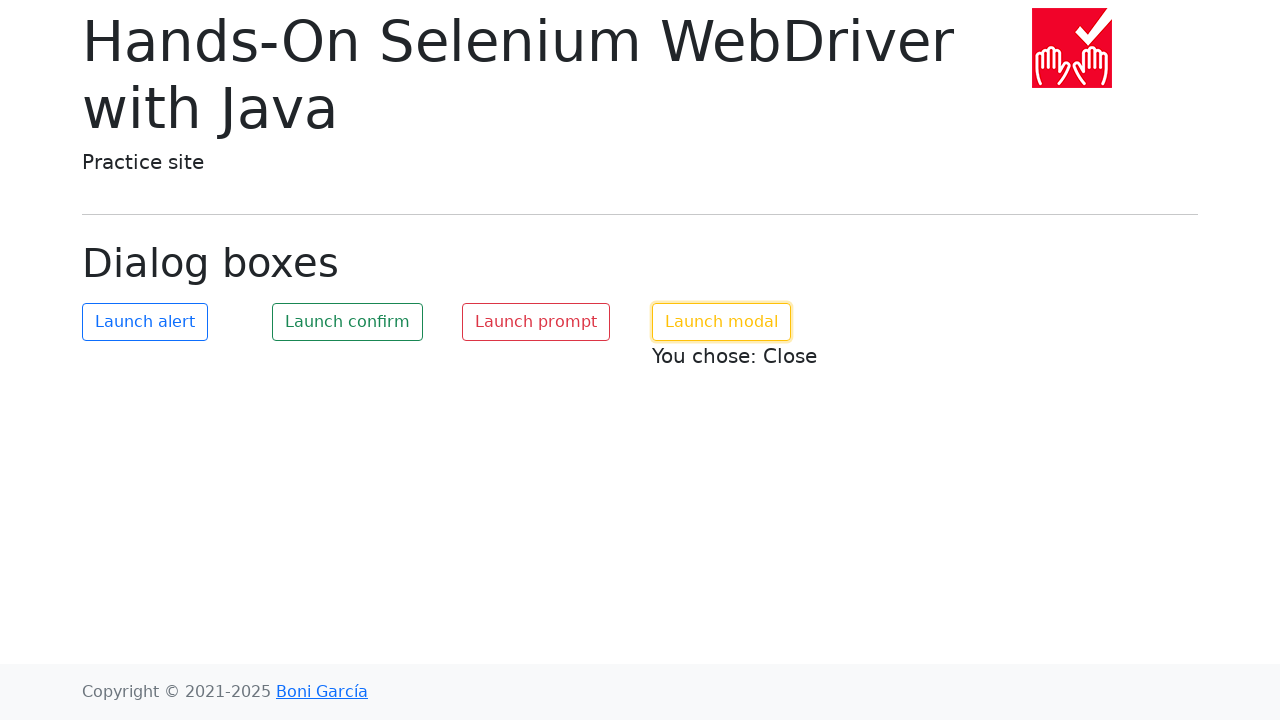

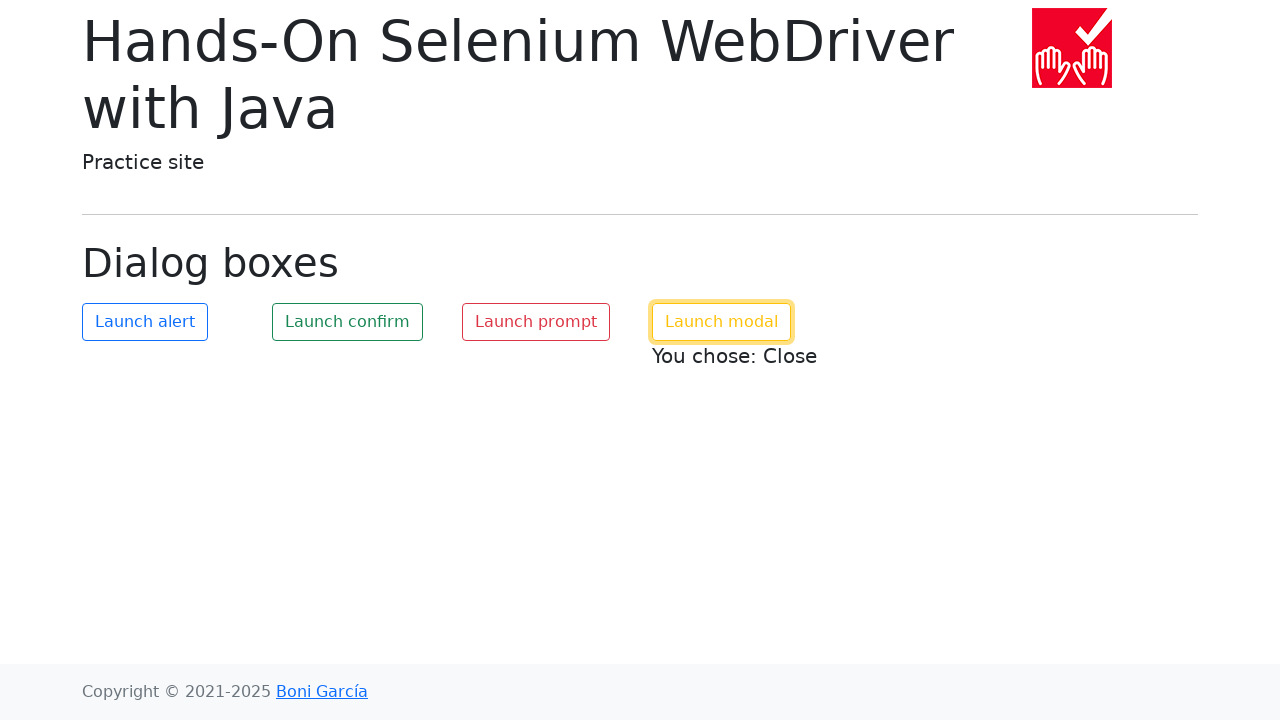